Tests drag-and-drop by clicking and holding an element, then moving it by specific x/y offset coordinates before releasing.

Starting URL: https://jqueryui.com/droppable/

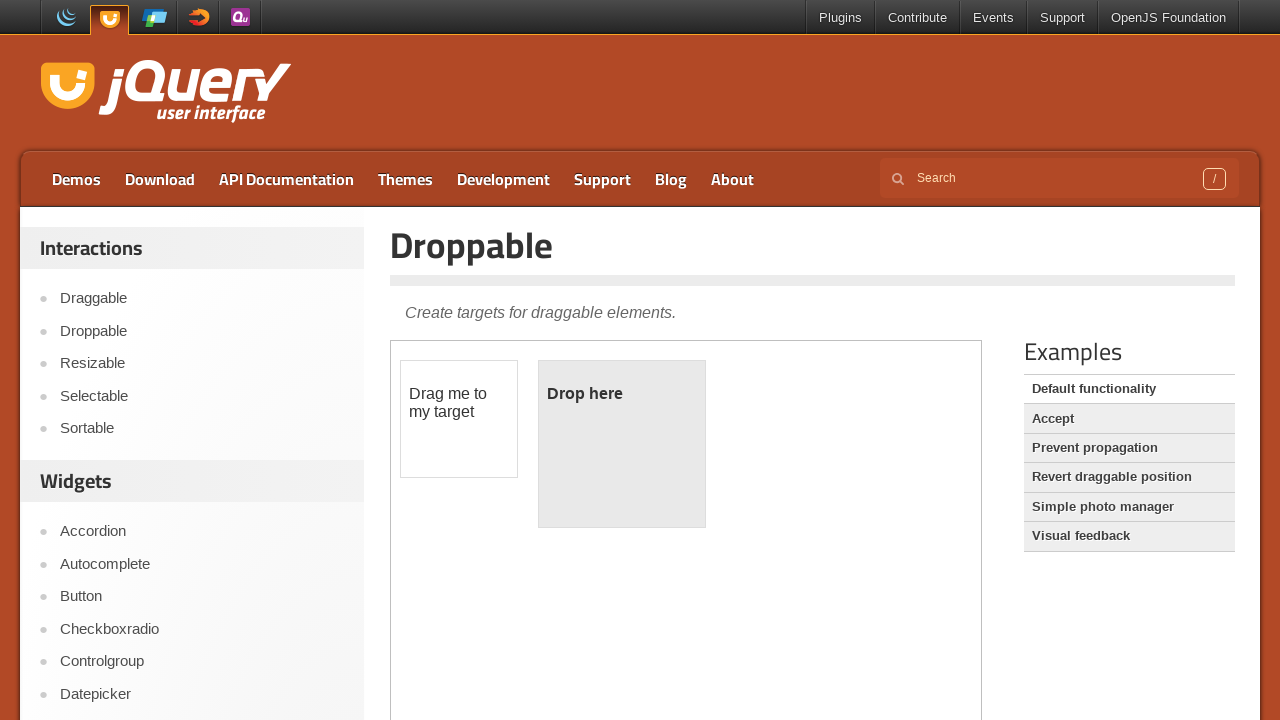

Located the iframe containing draggable elements
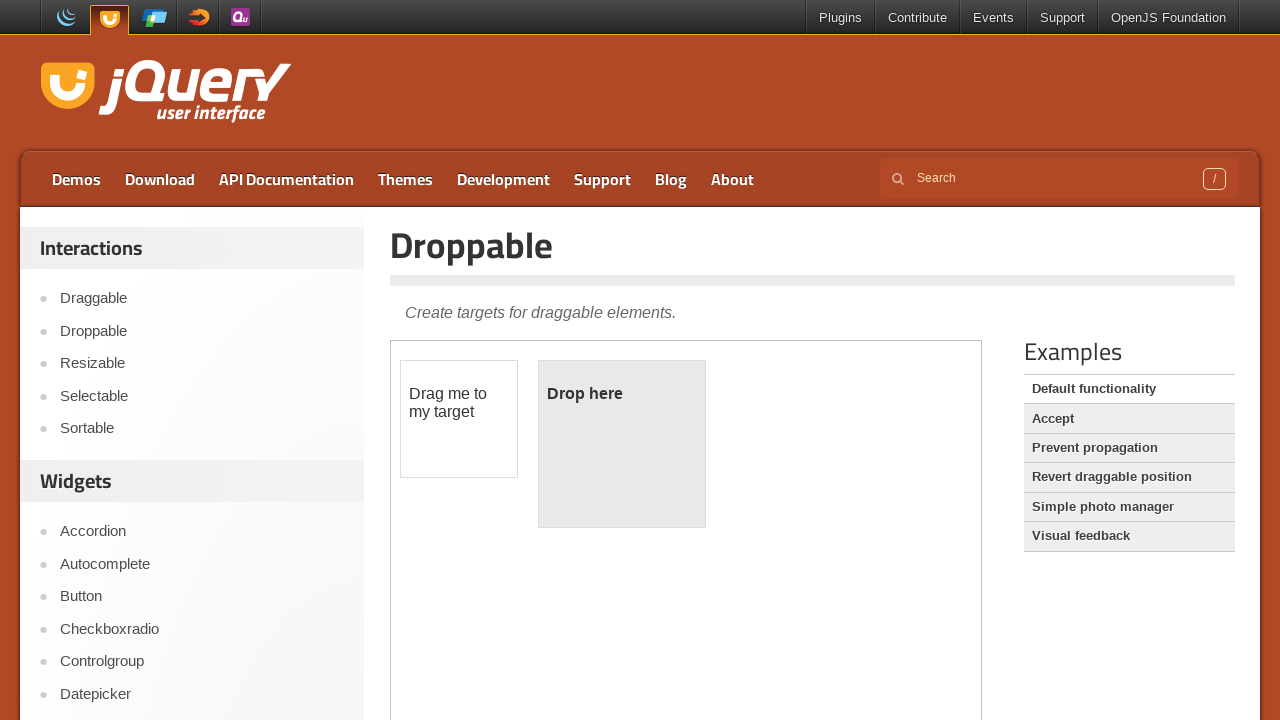

Located the draggable element with id 'draggable'
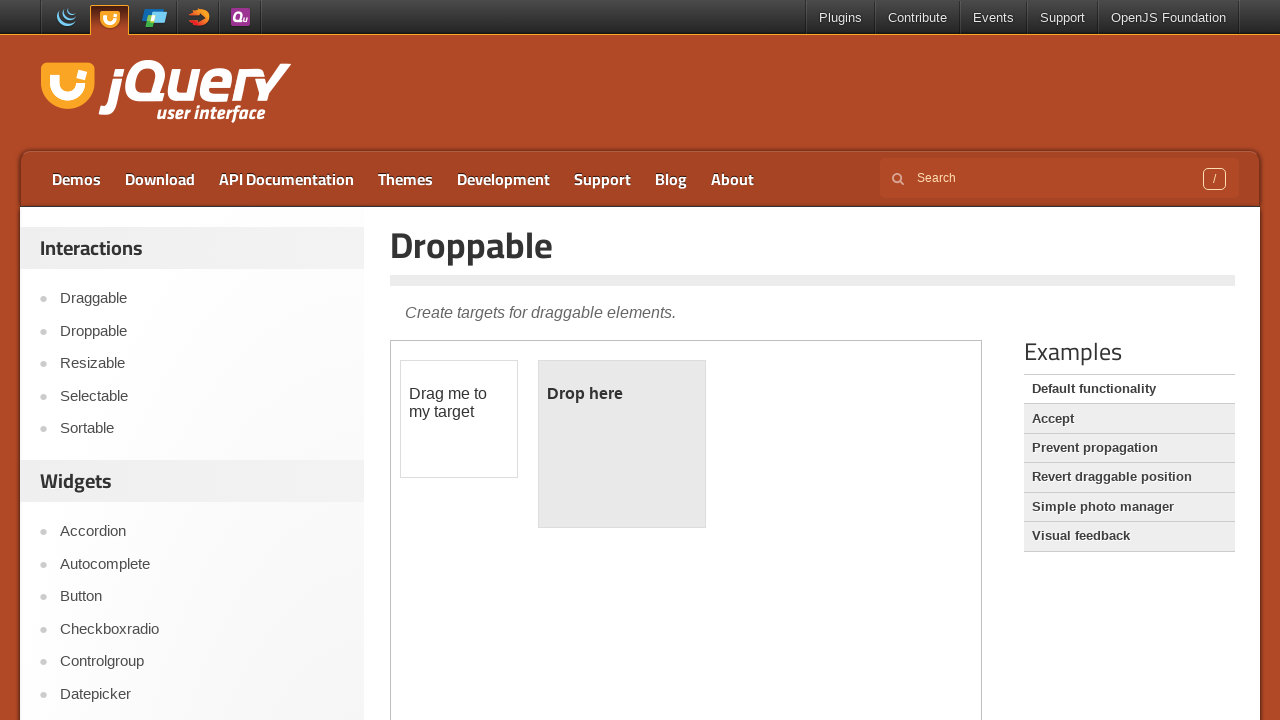

Retrieved bounding box coordinates of the draggable element
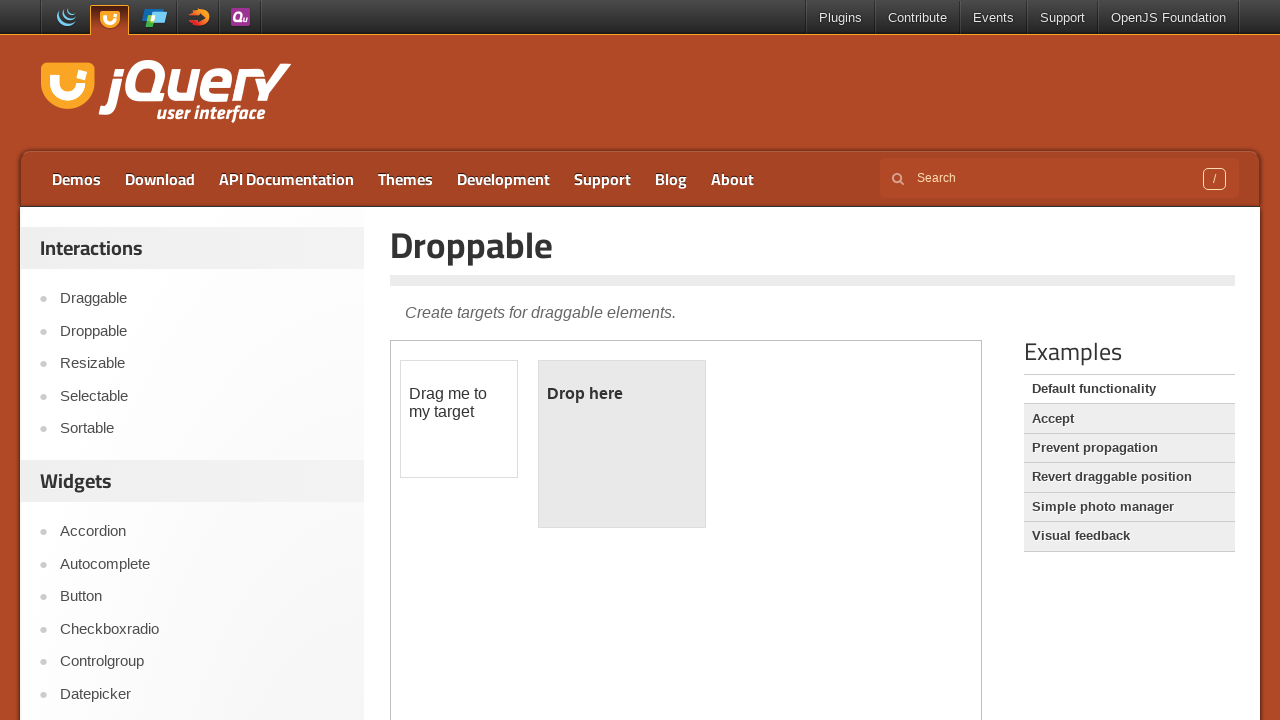

Moved mouse to center of draggable element at (459, 419)
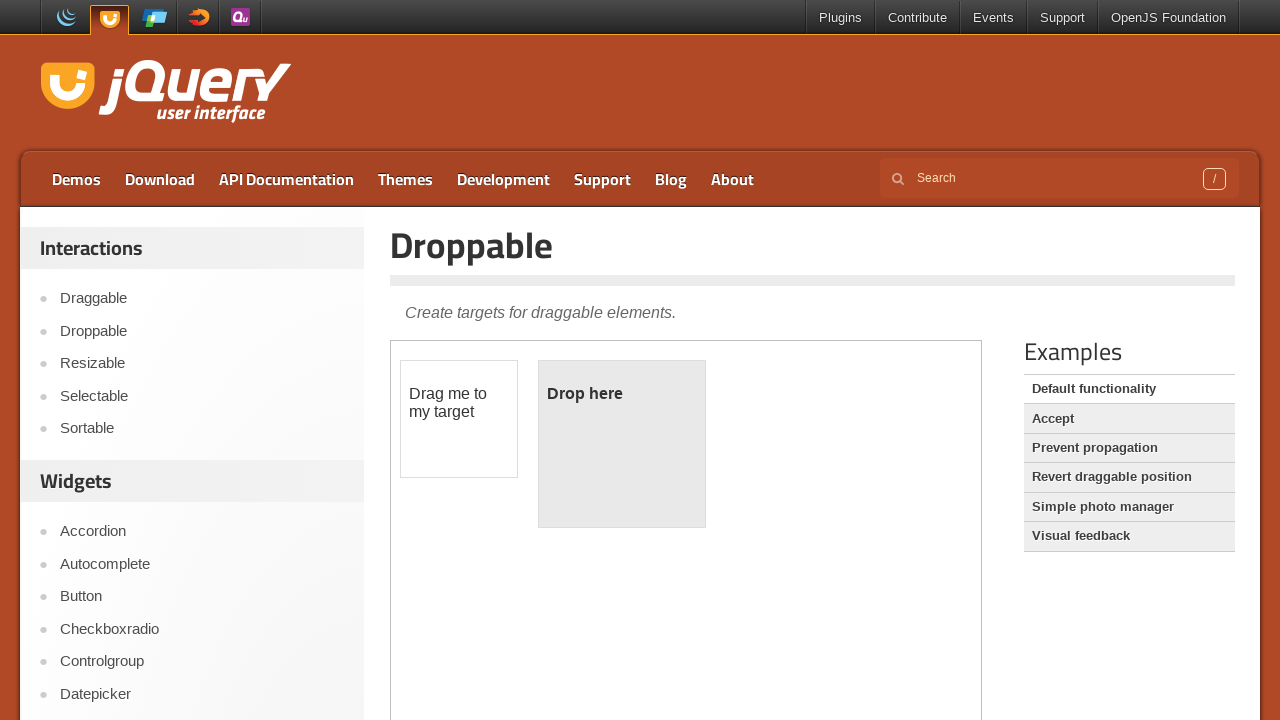

Pressed mouse button down to start drag at (459, 419)
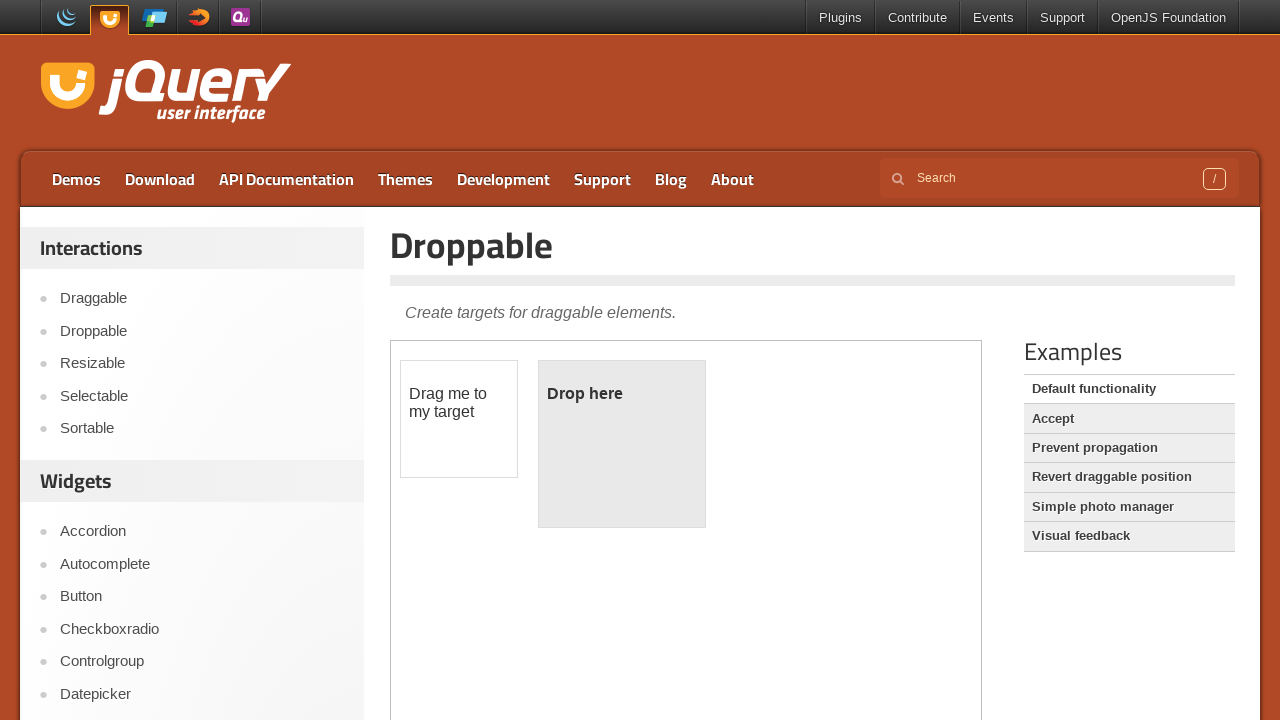

Moved mouse by offset (84, 28) pixels while holding button down at (543, 447)
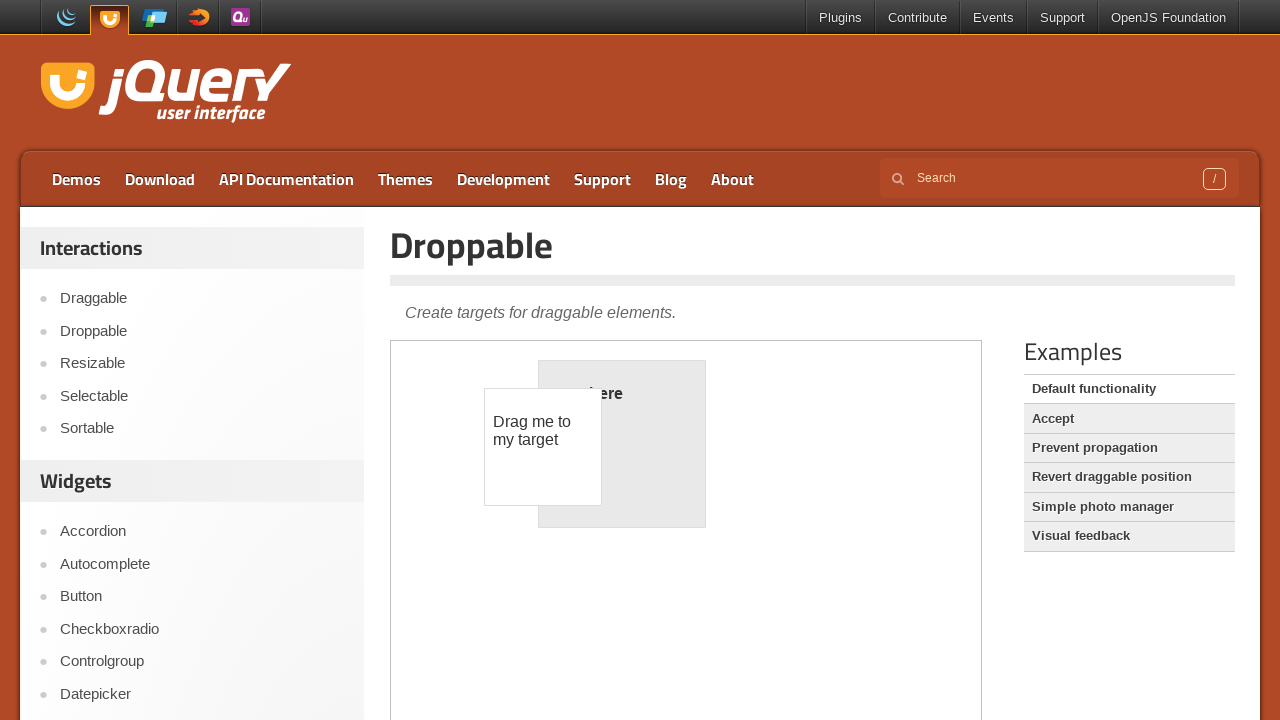

Released mouse button to complete drag-and-drop operation at (543, 447)
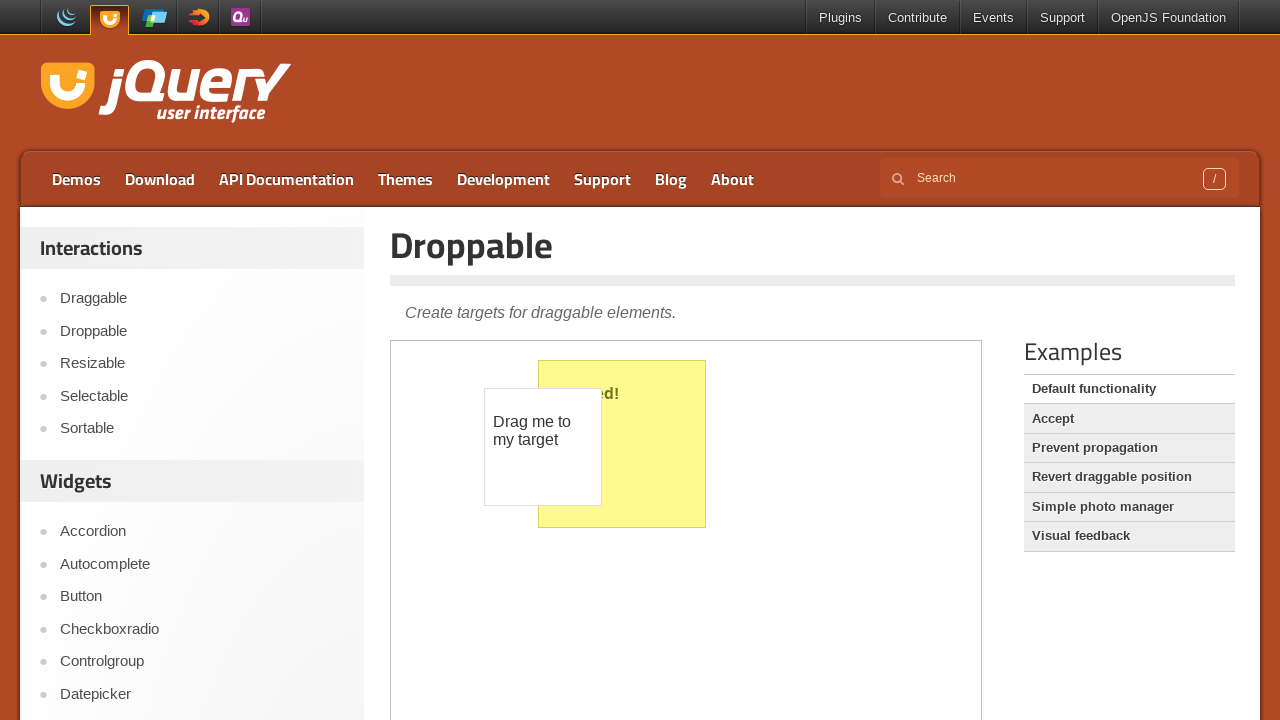

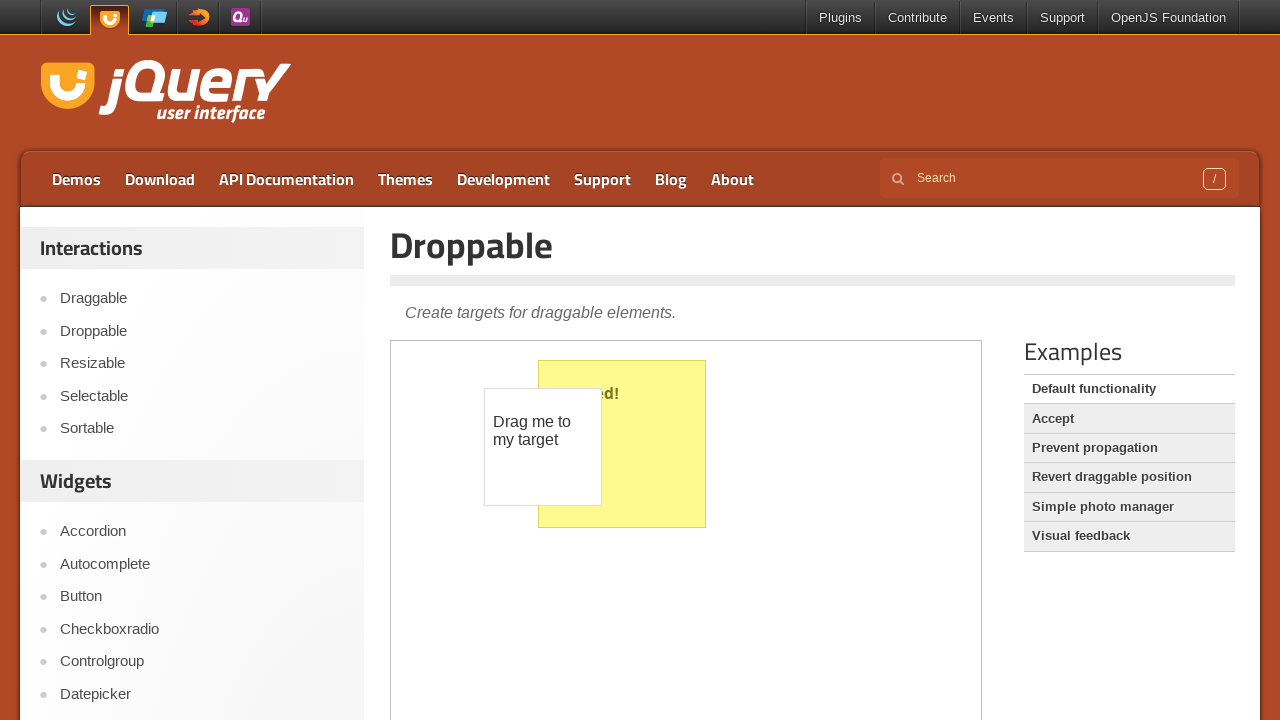